Tests dropdown selection functionality by scrolling to the bottom of the page and selecting an option from a dropdown menu by index

Starting URL: https://testpages.herokuapp.com/styled/basic-html-form-test.html

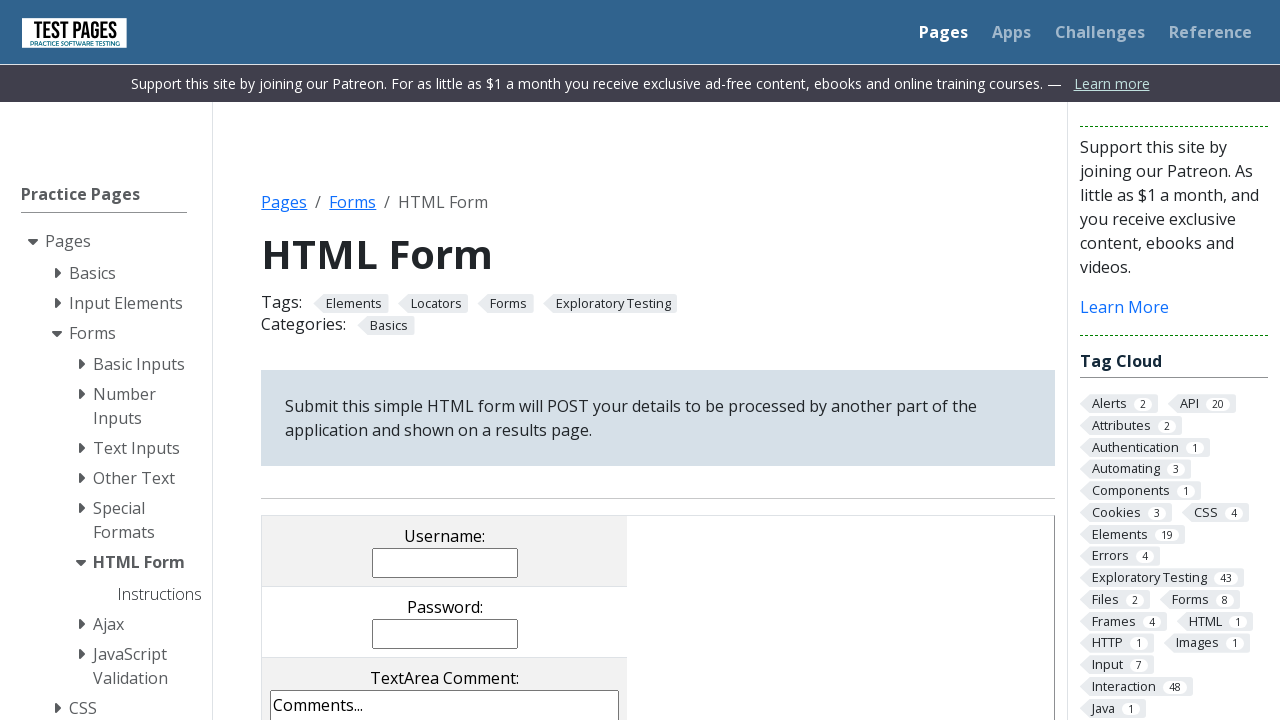

Scrolled to bottom of page
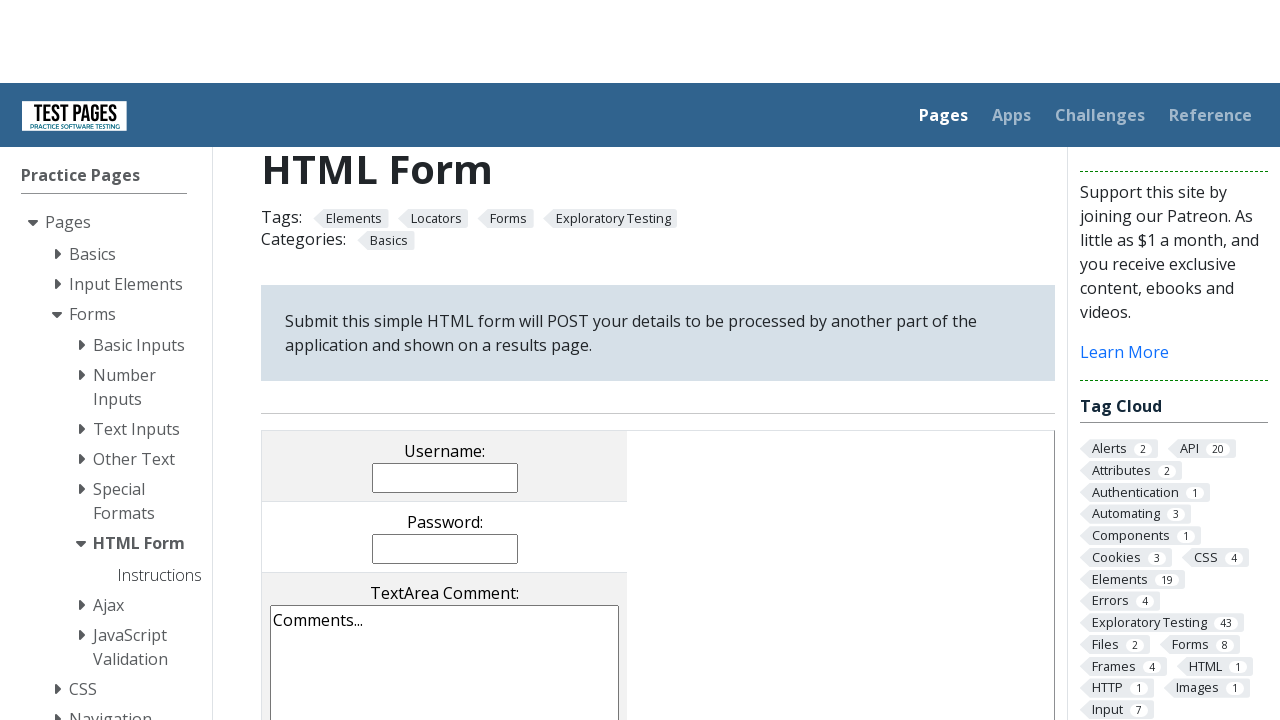

Selected 2nd option from dropdown menu by index 1 on select[name='dropdown']
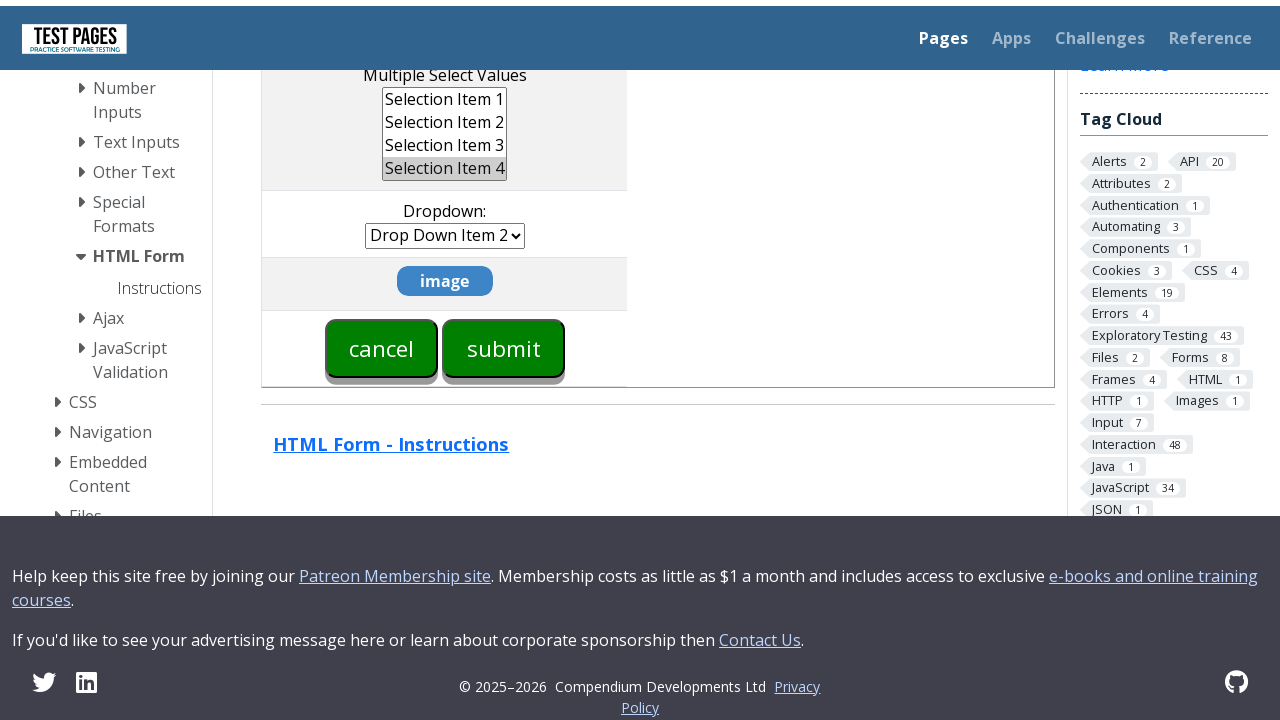

Waited 500ms for dropdown selection to complete
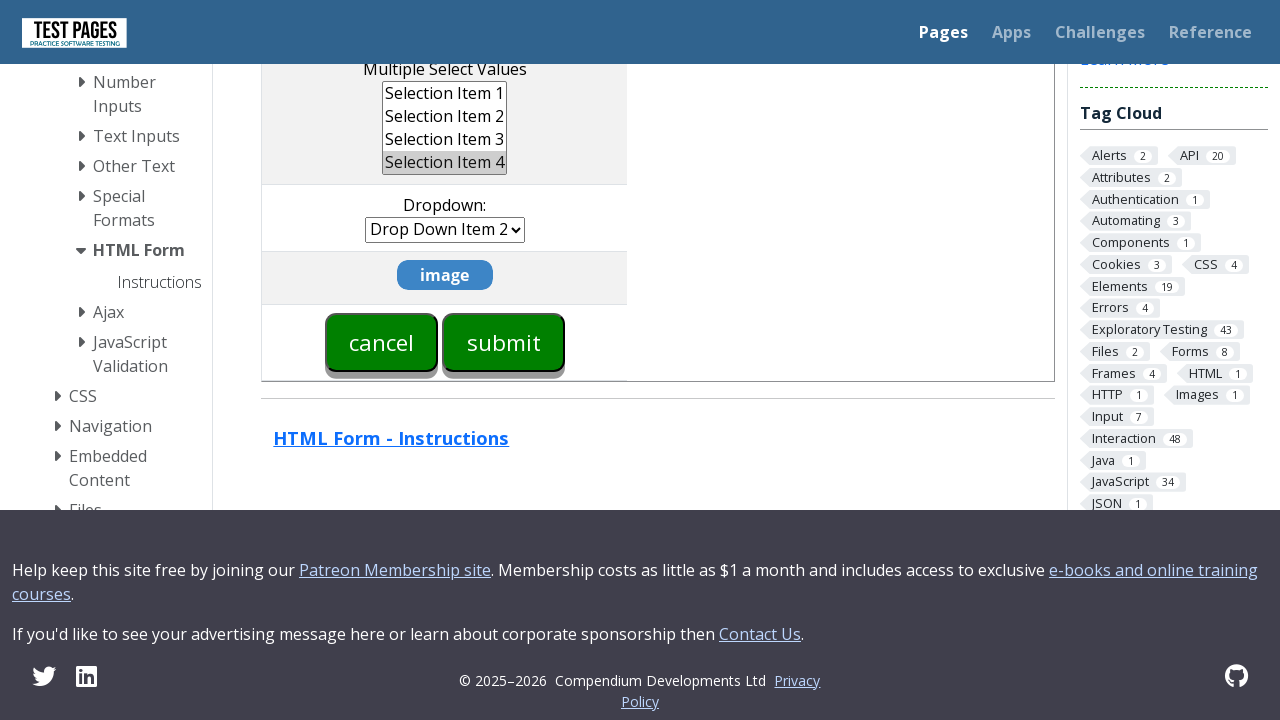

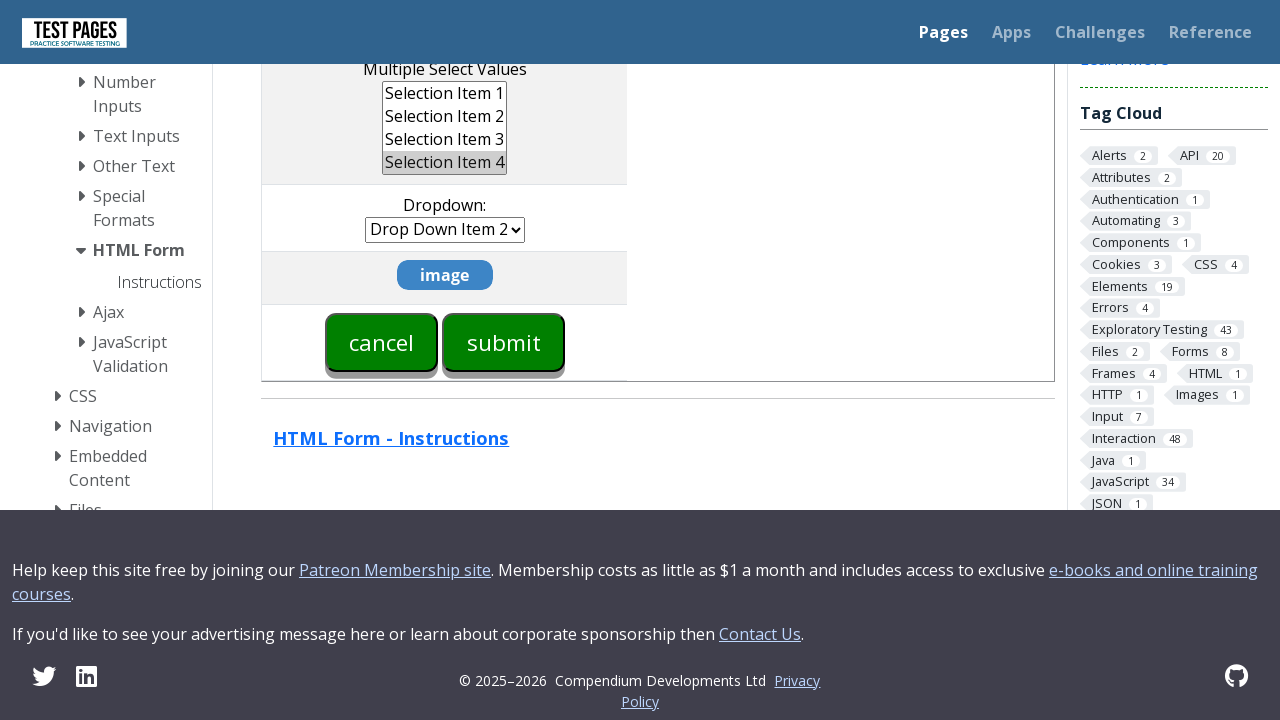